Opens Selenium documentation and performs keyboard shortcut Ctrl+K to open search

Starting URL: https://www.selenium.dev/documentation/

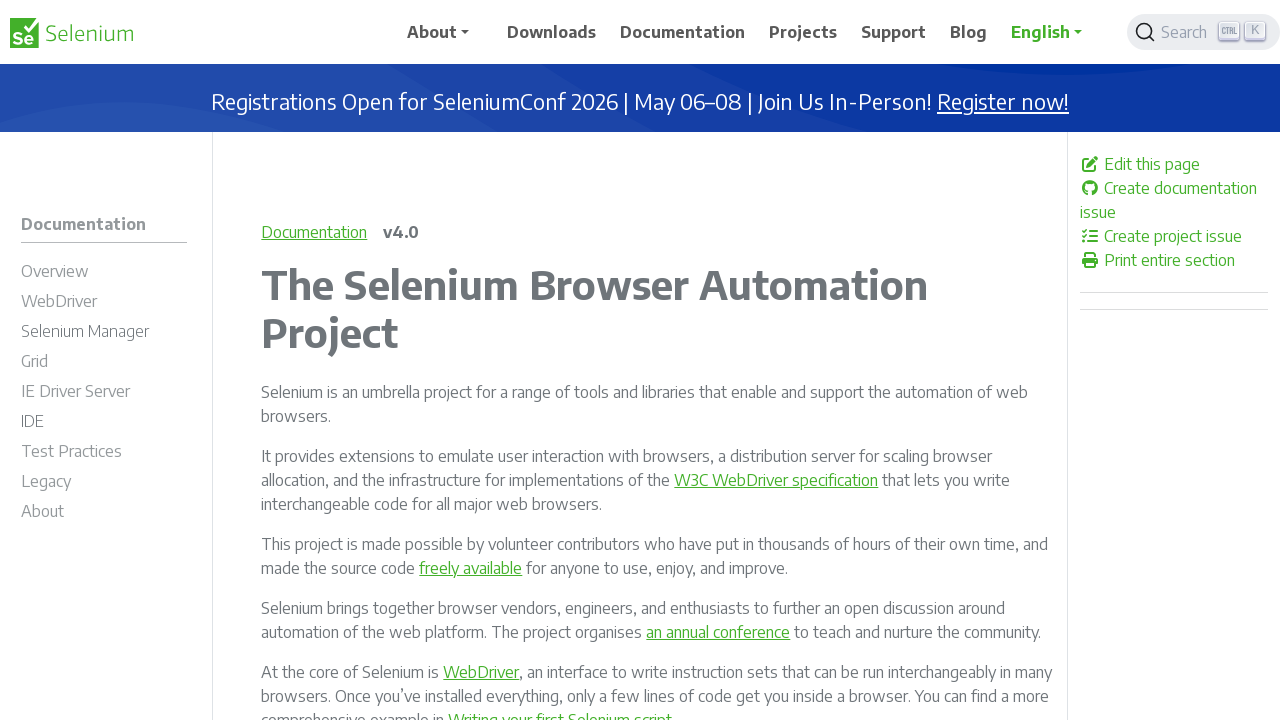

Pressed Control key down
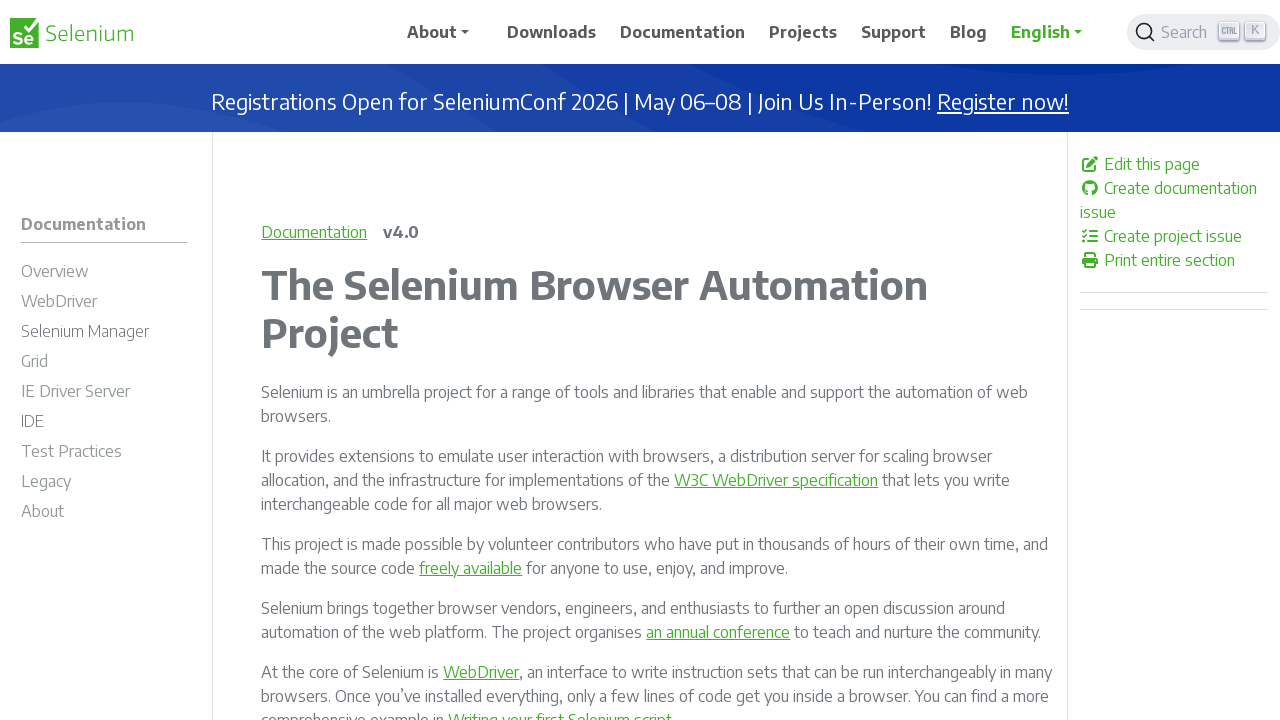

Pressed k key while Control held
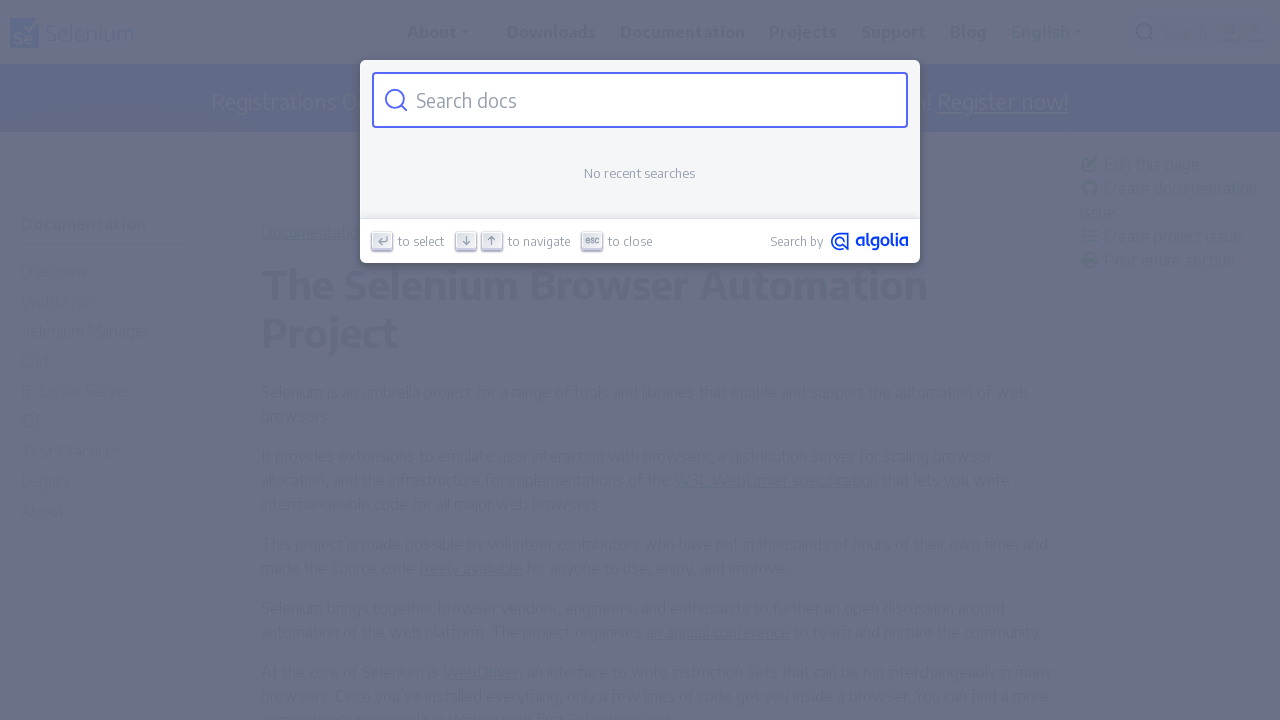

Released Control key
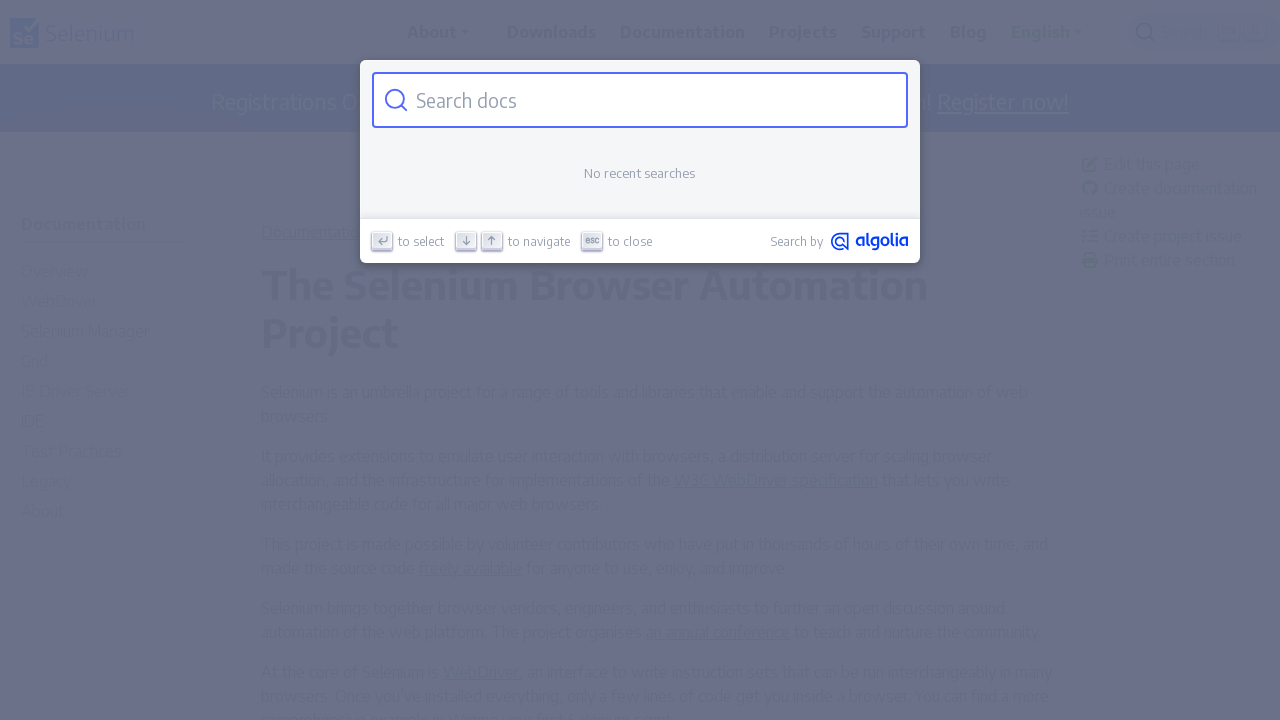

Waited 1000ms for search dialog to appear
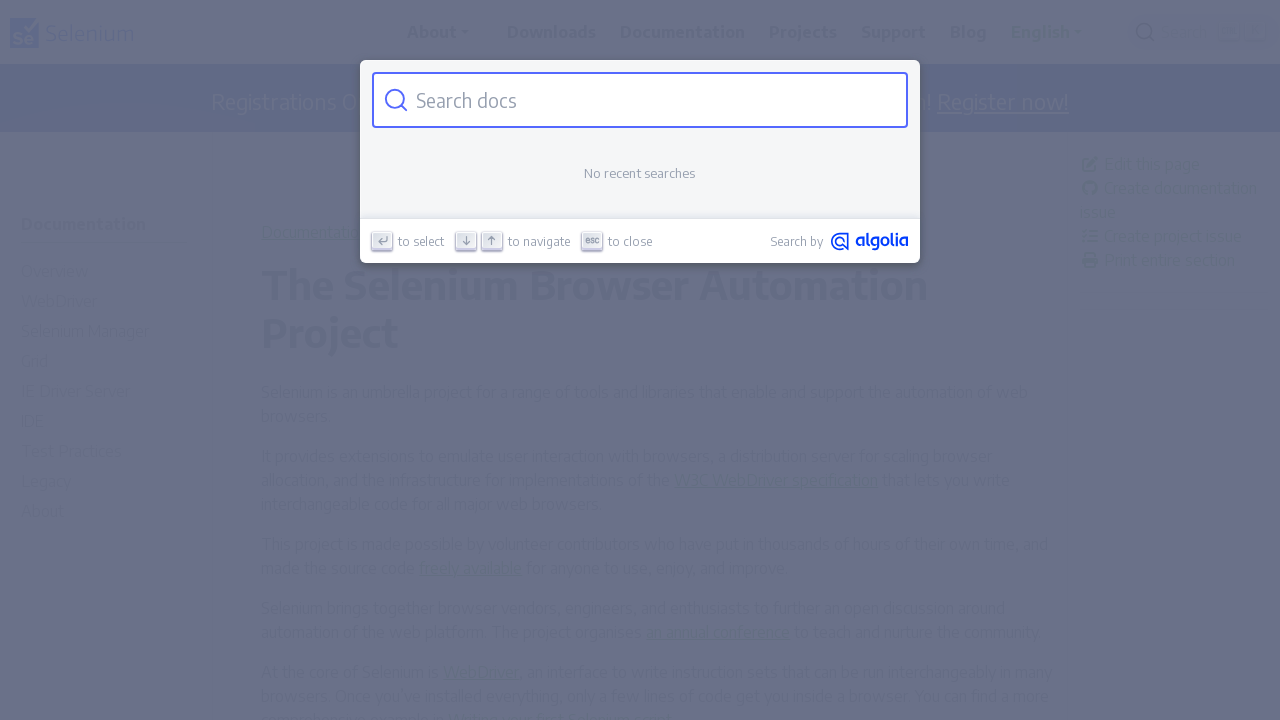

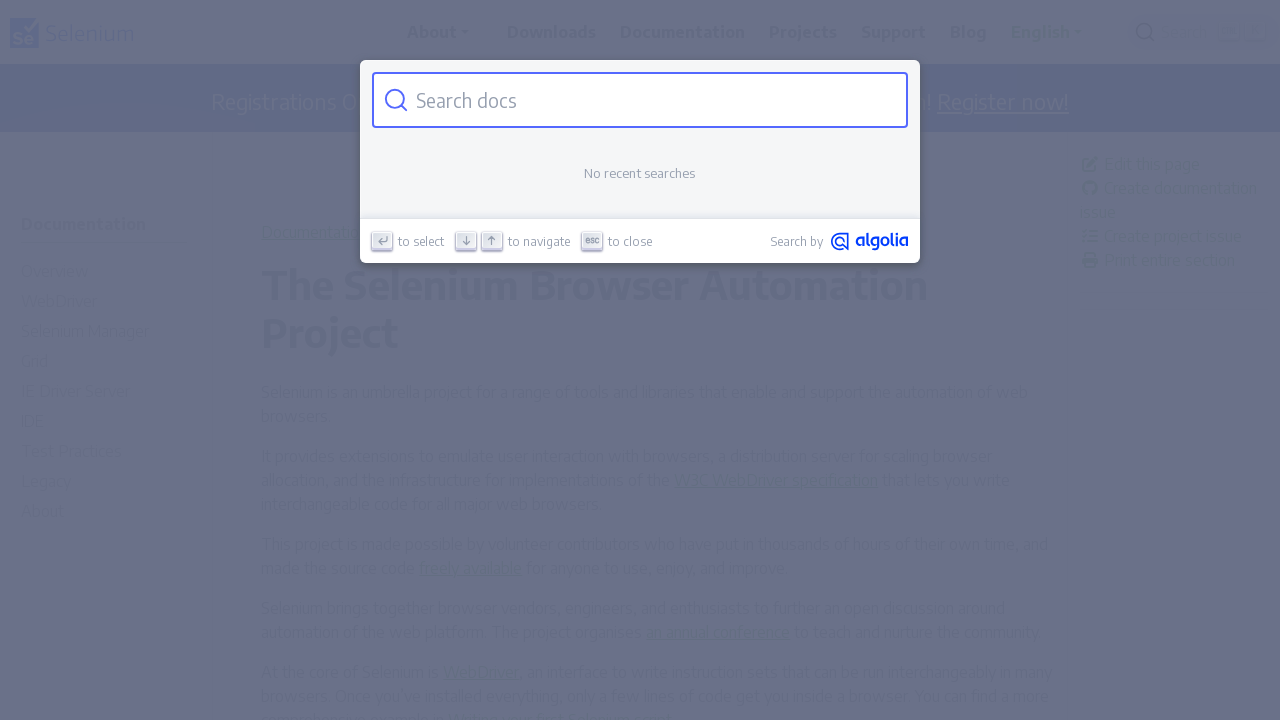